Tests editing an existing cookie by overwriting it with a new value and then refreshes the page

Starting URL: https://bonigarcia.dev/selenium-webdriver-java/cookies.html

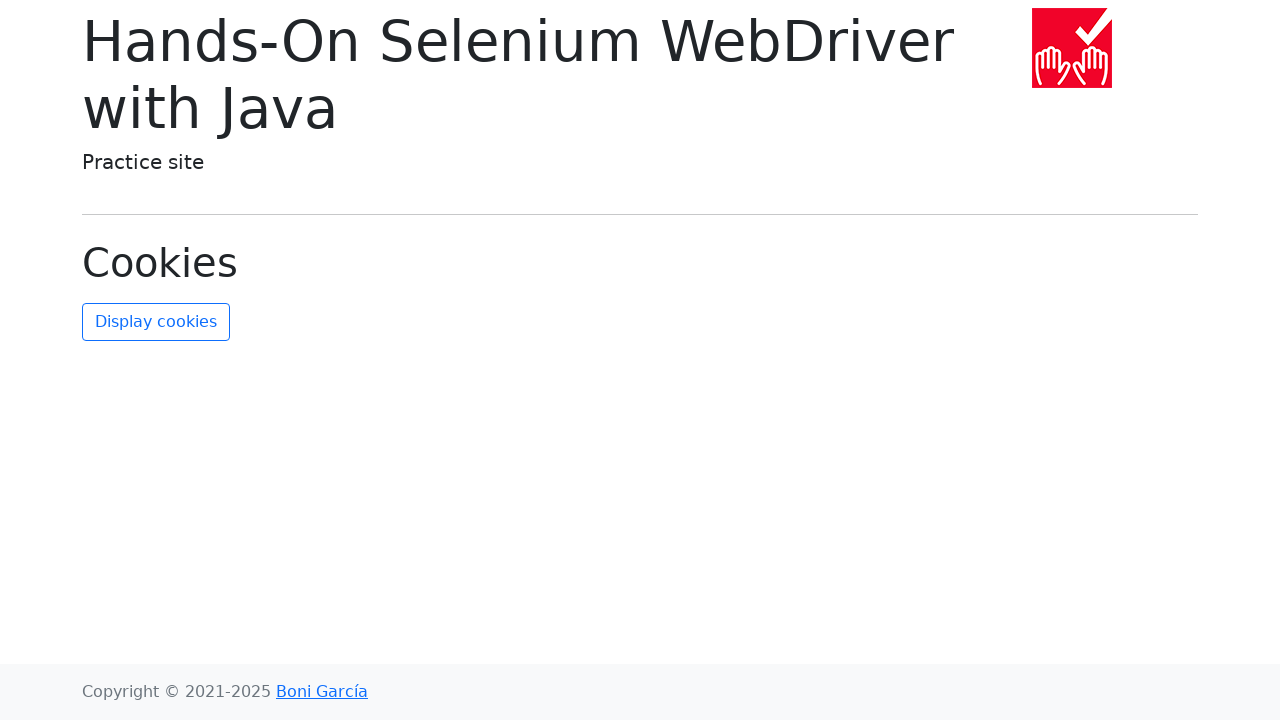

Retrieved existing cookies from context
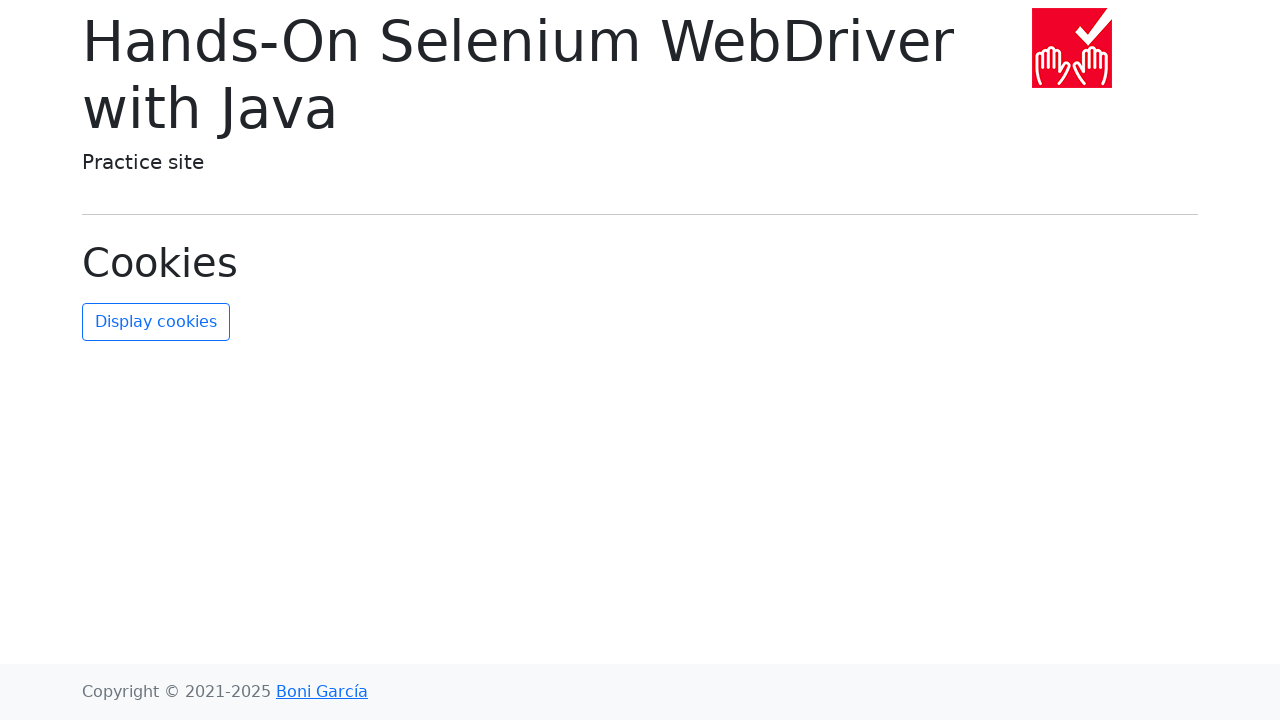

Found username cookie in existing cookies
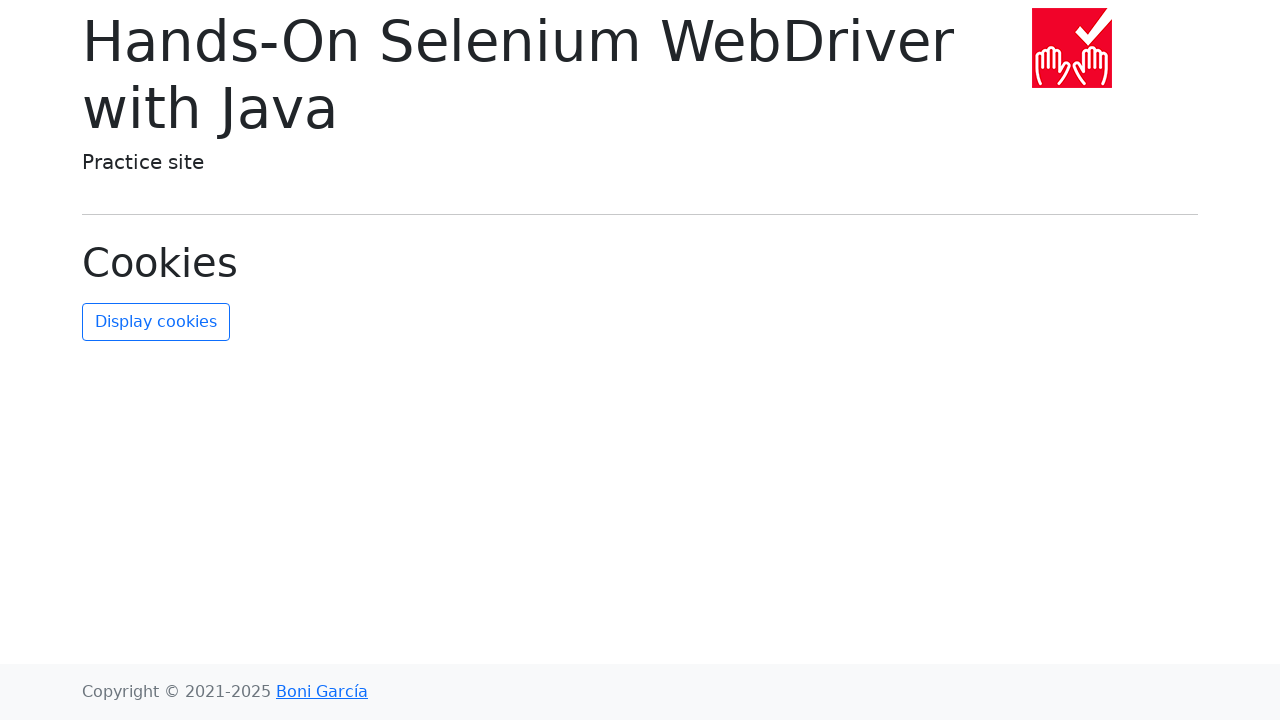

Overwrote username cookie with new value 'new-value'
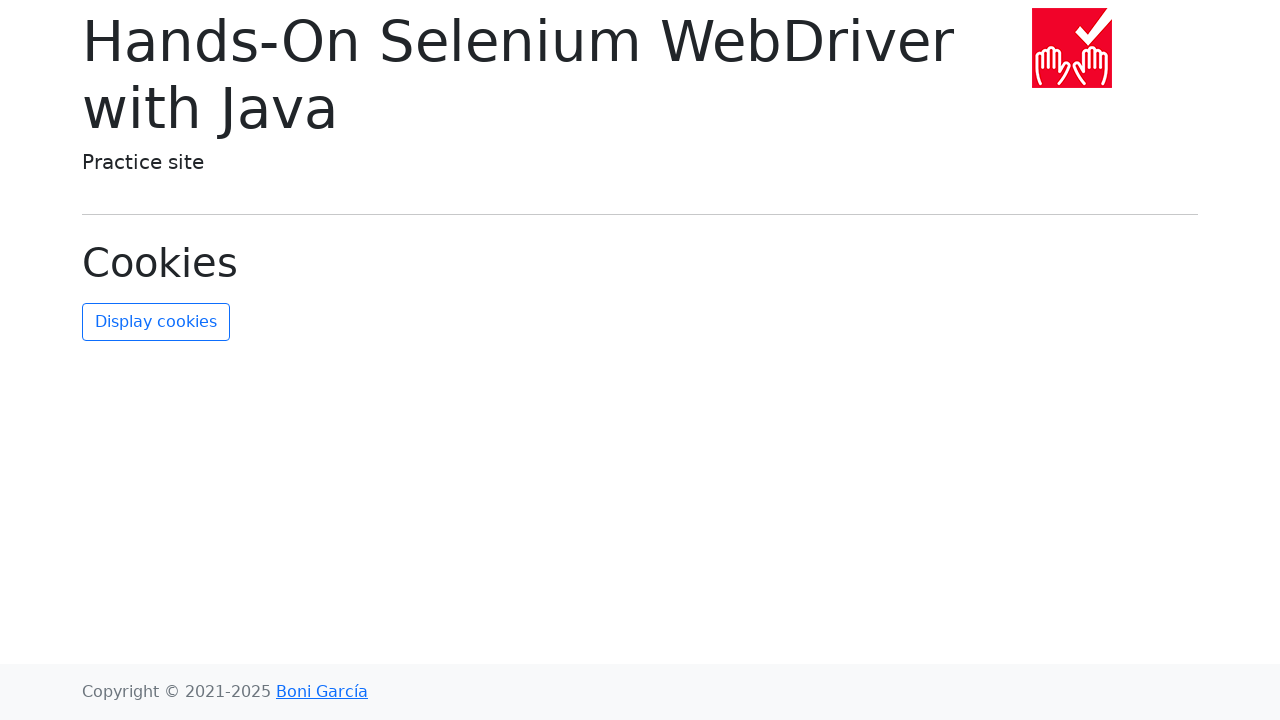

Clicked refresh button to update cookie display on page at (156, 322) on #refresh-cookies
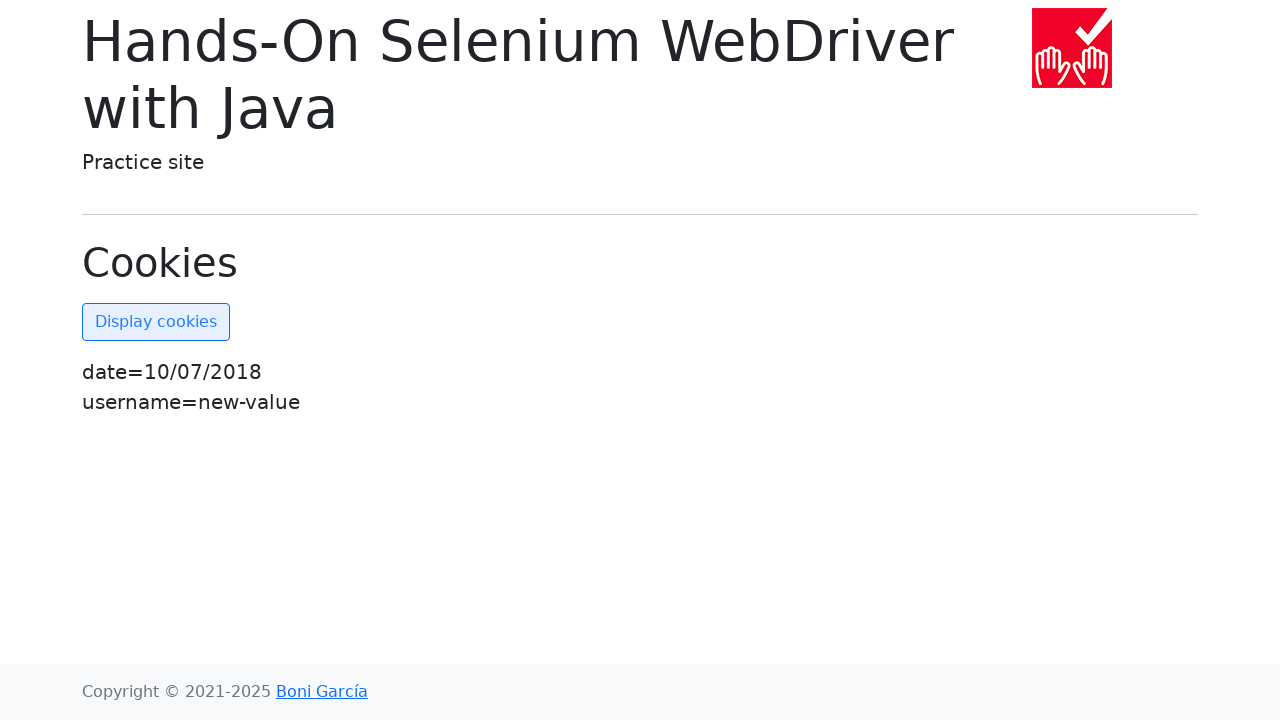

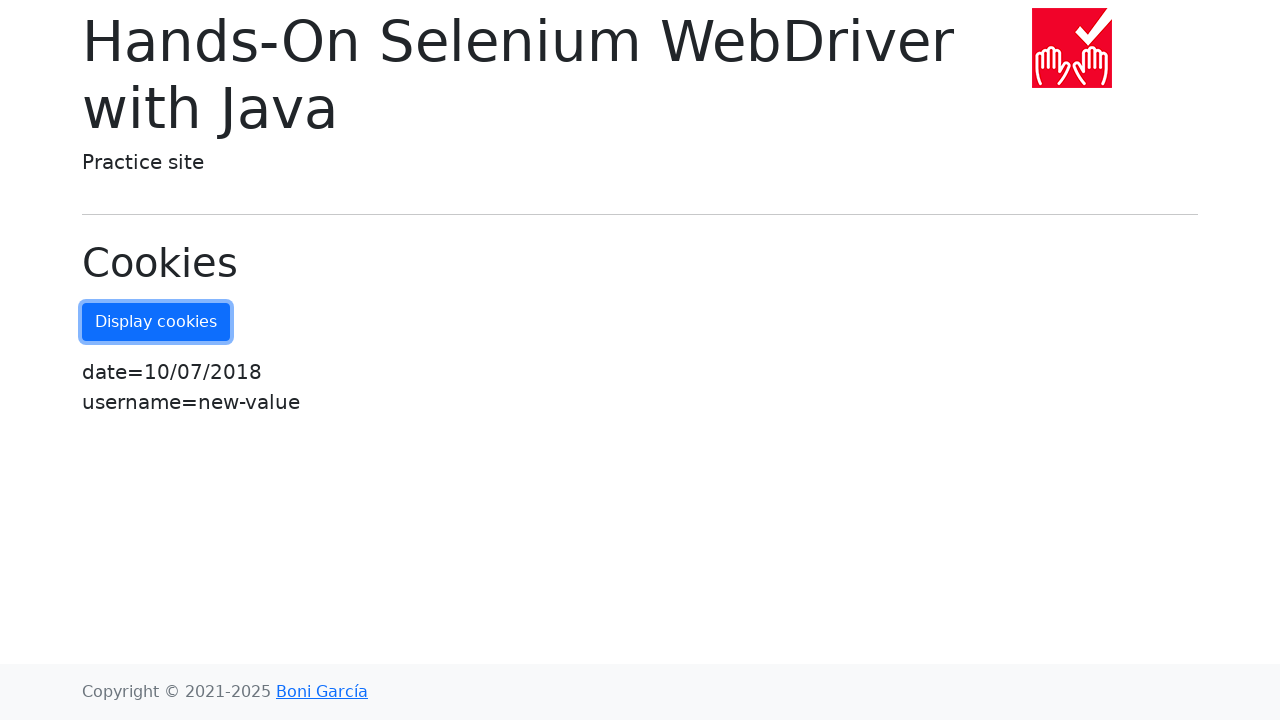